Tests clicking a button with a dynamic ID on the UI Testing Playground site. The button has a different ID each time the page loads, but can be located by its CSS class.

Starting URL: http://uitestingplayground.com/dynamicid

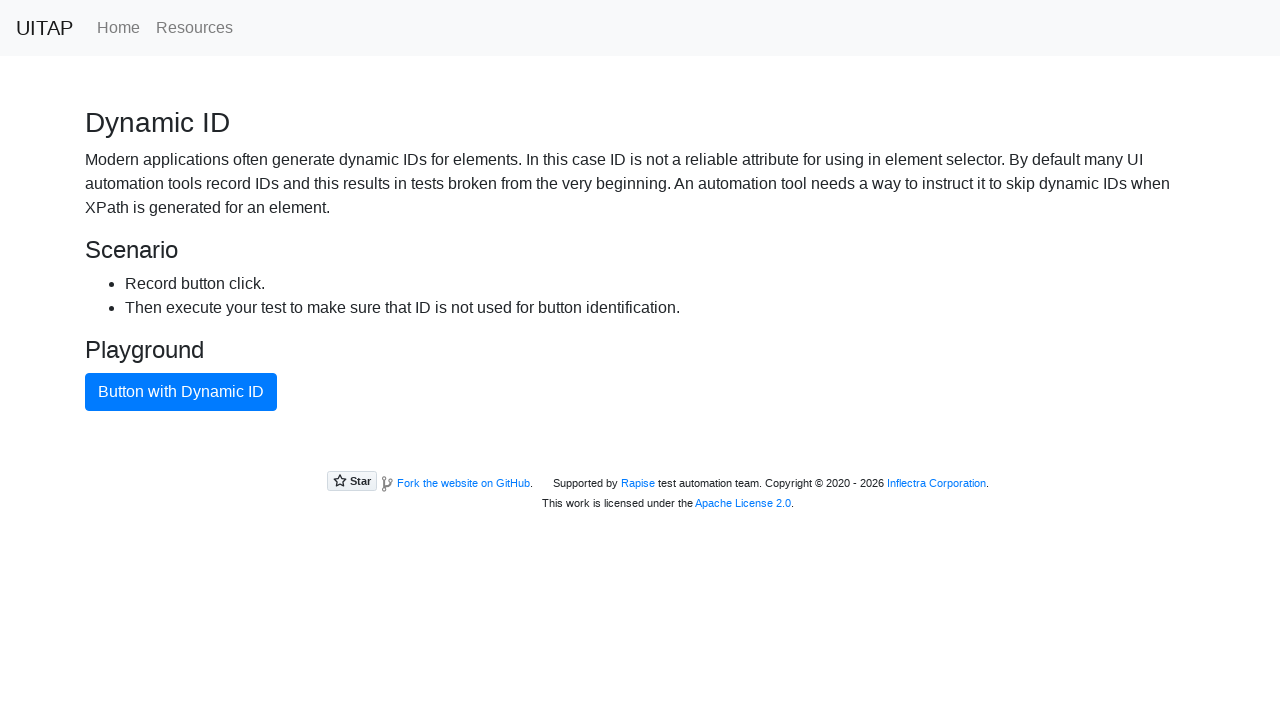

Navigated to UI Testing Playground dynamic ID page
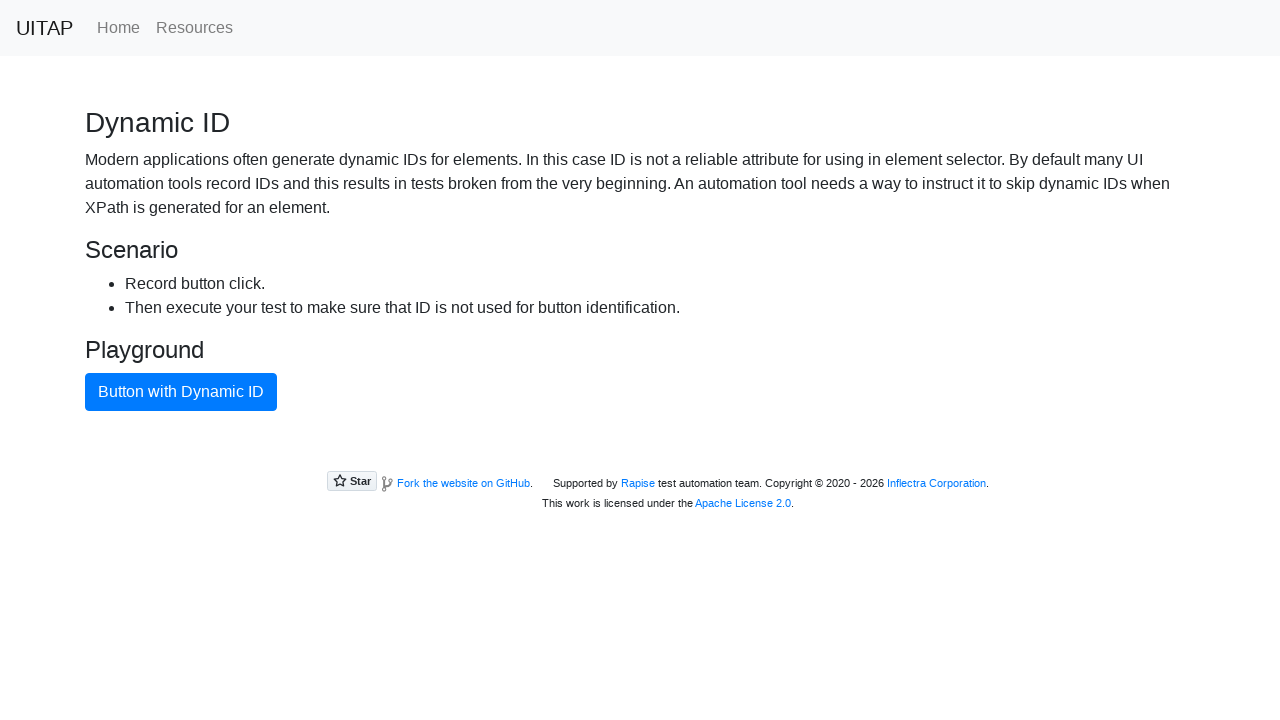

Clicked the primary button with dynamic ID using CSS class selector at (181, 392) on button.btn.btn-primary
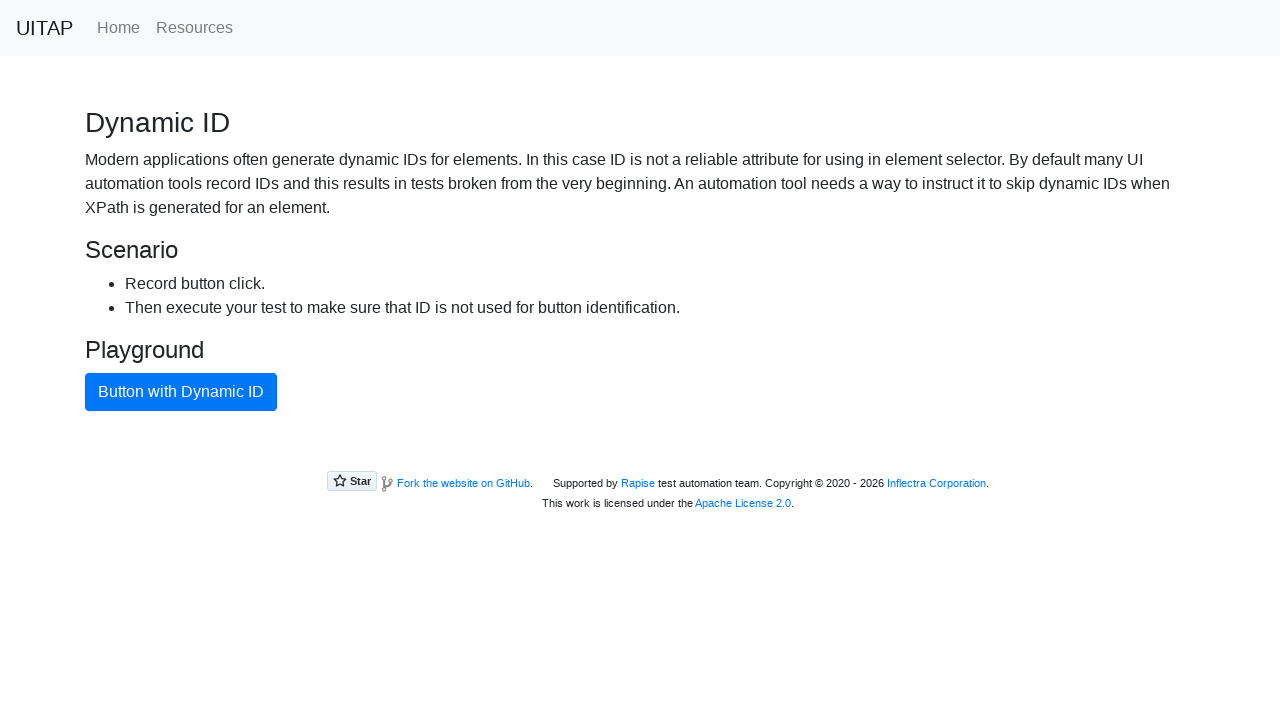

Waited 1000ms to observe the result of the button click
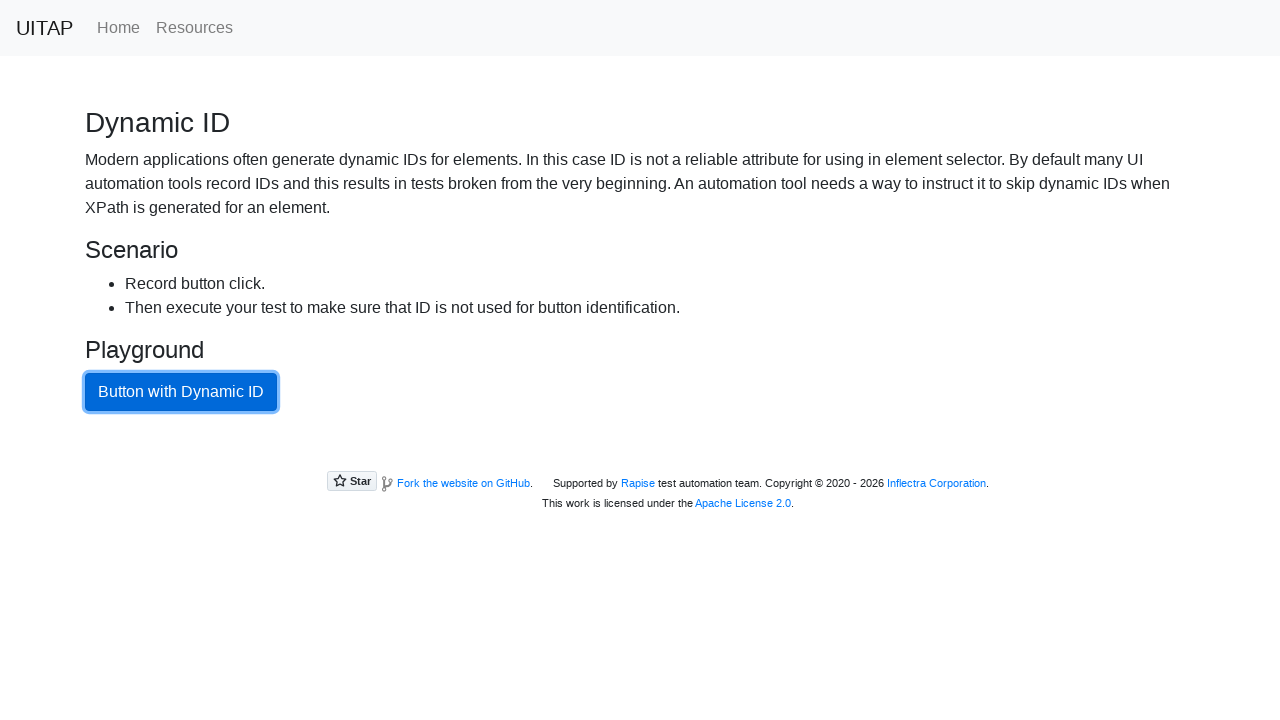

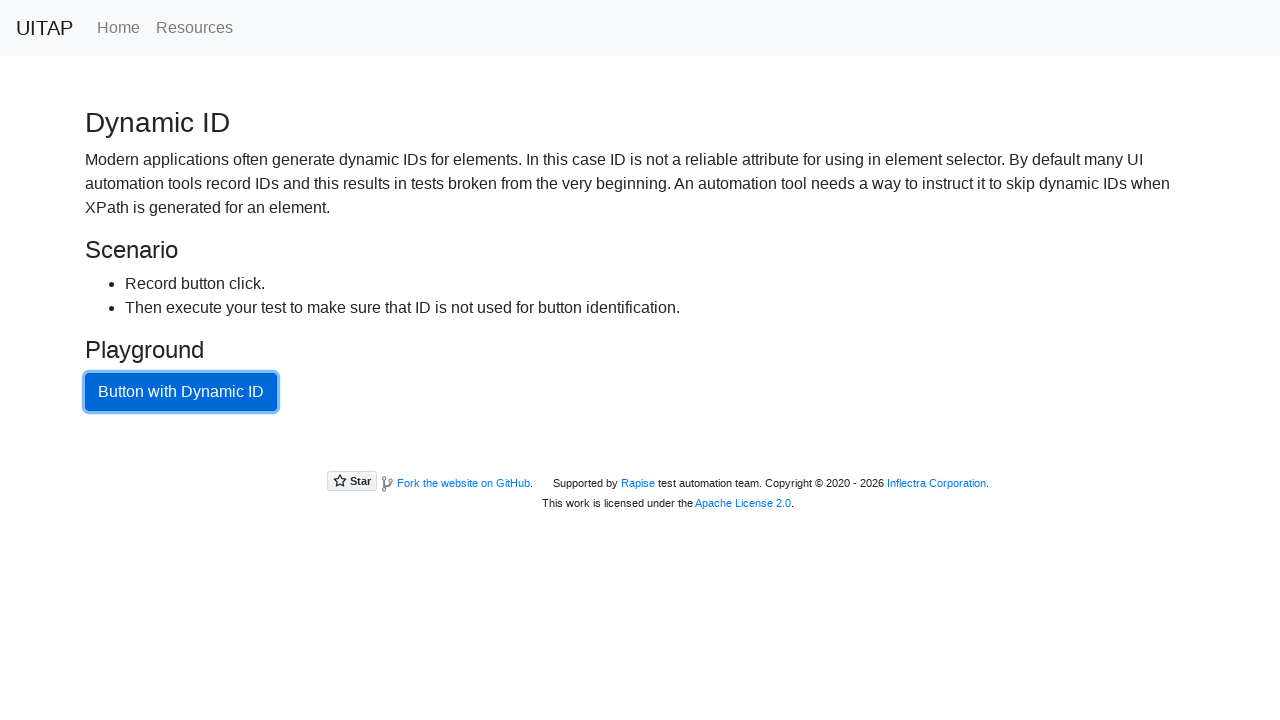